Tests datalist input by typing a value from the list

Starting URL: https://www.selenium.dev/selenium/web/web-form.html

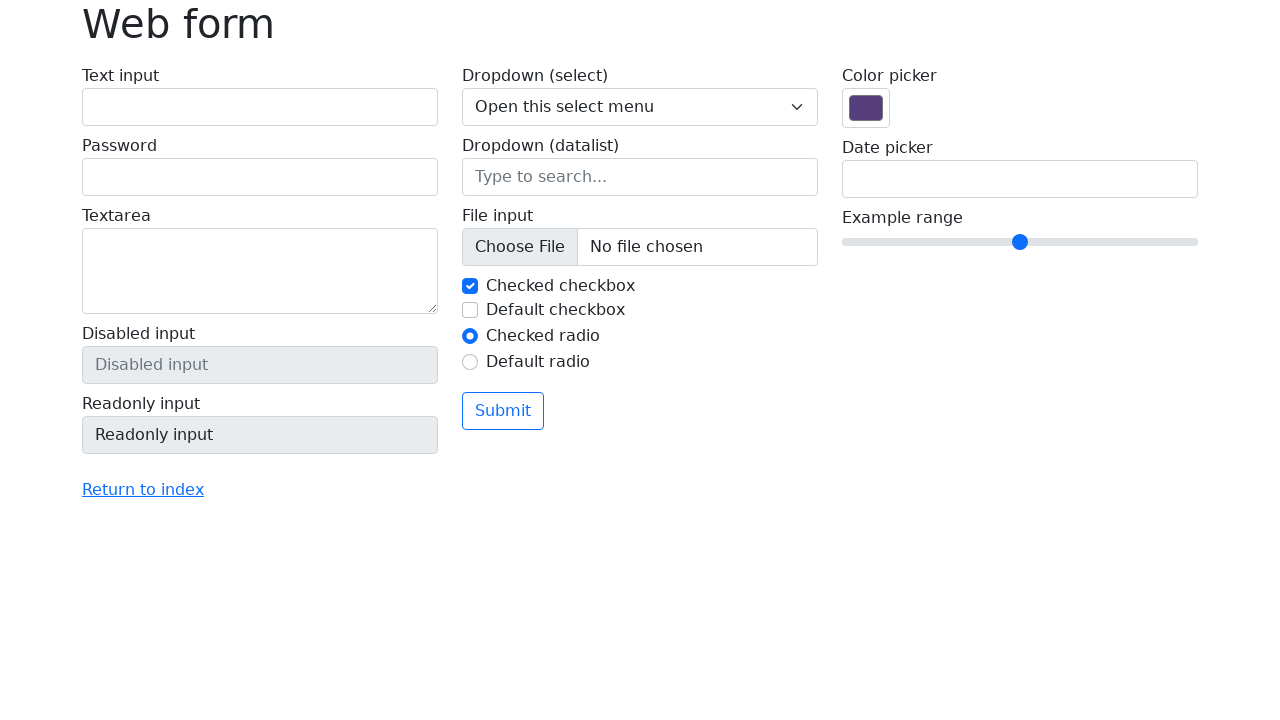

Clicked on datalist input field at (640, 177) on input[name='my-datalist']
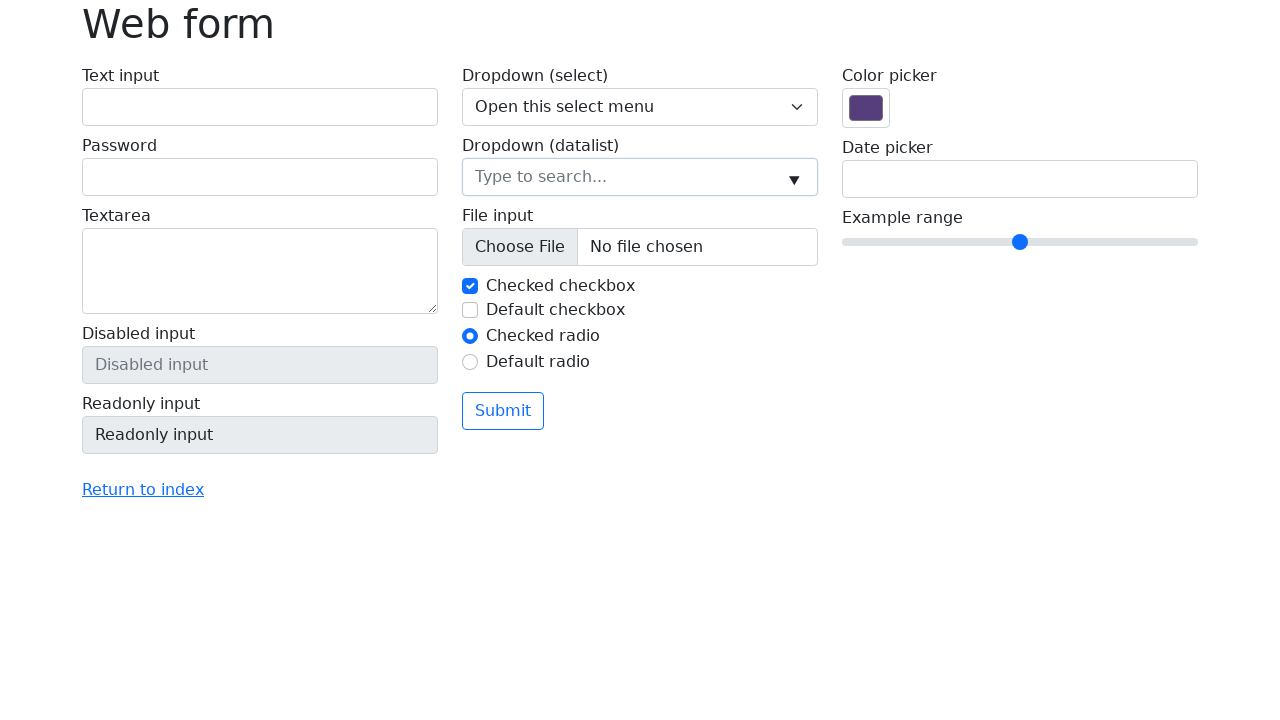

Typed 'Seattle' into datalist input field on input[name='my-datalist']
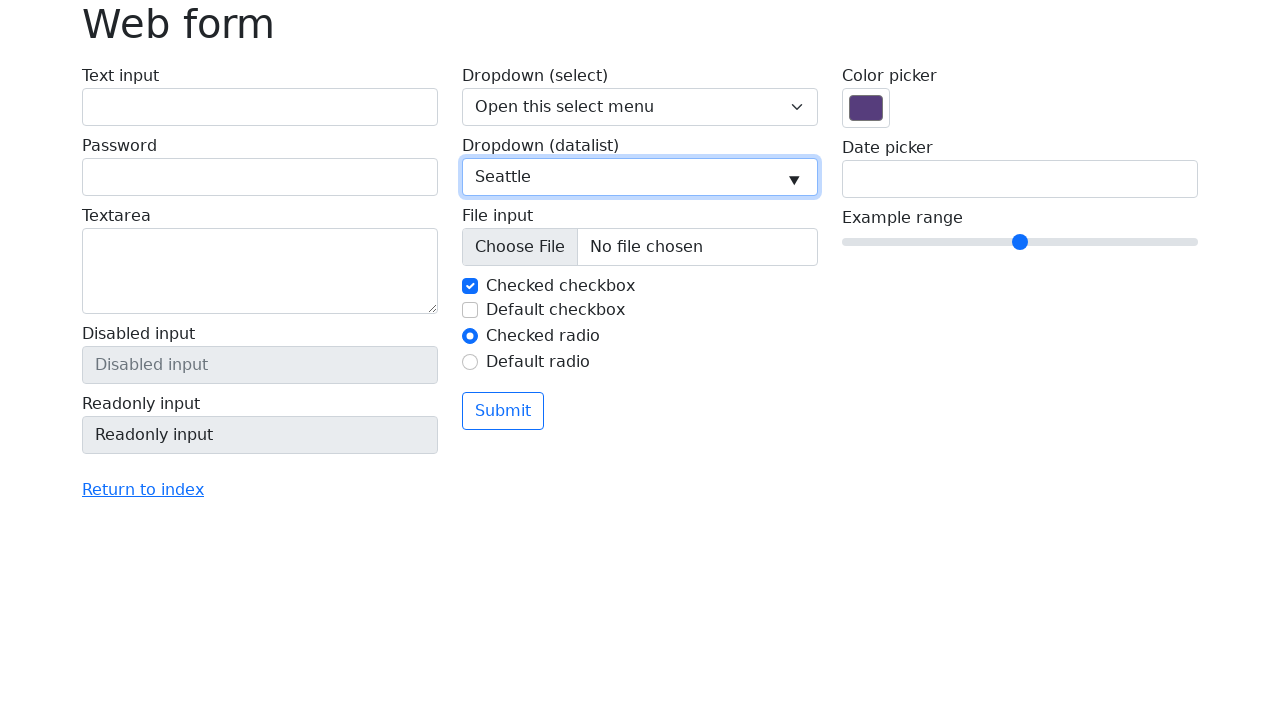

Verified that datalist input contains 'Seattle'
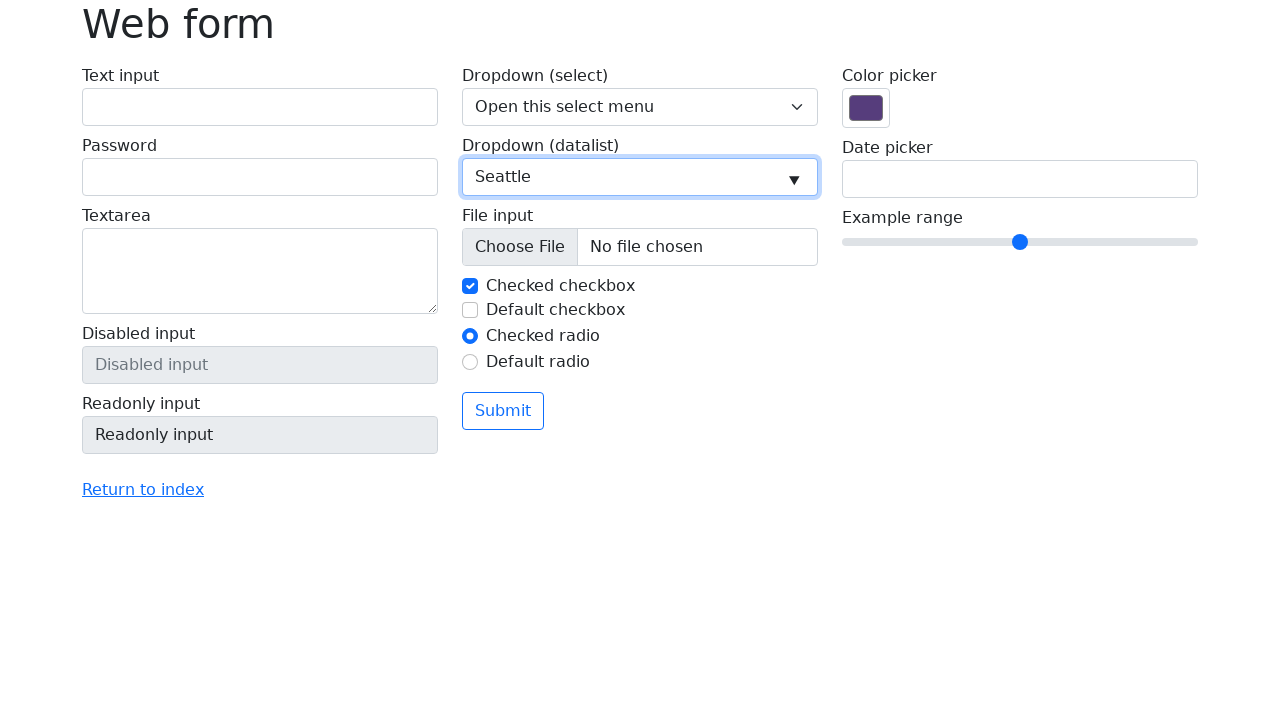

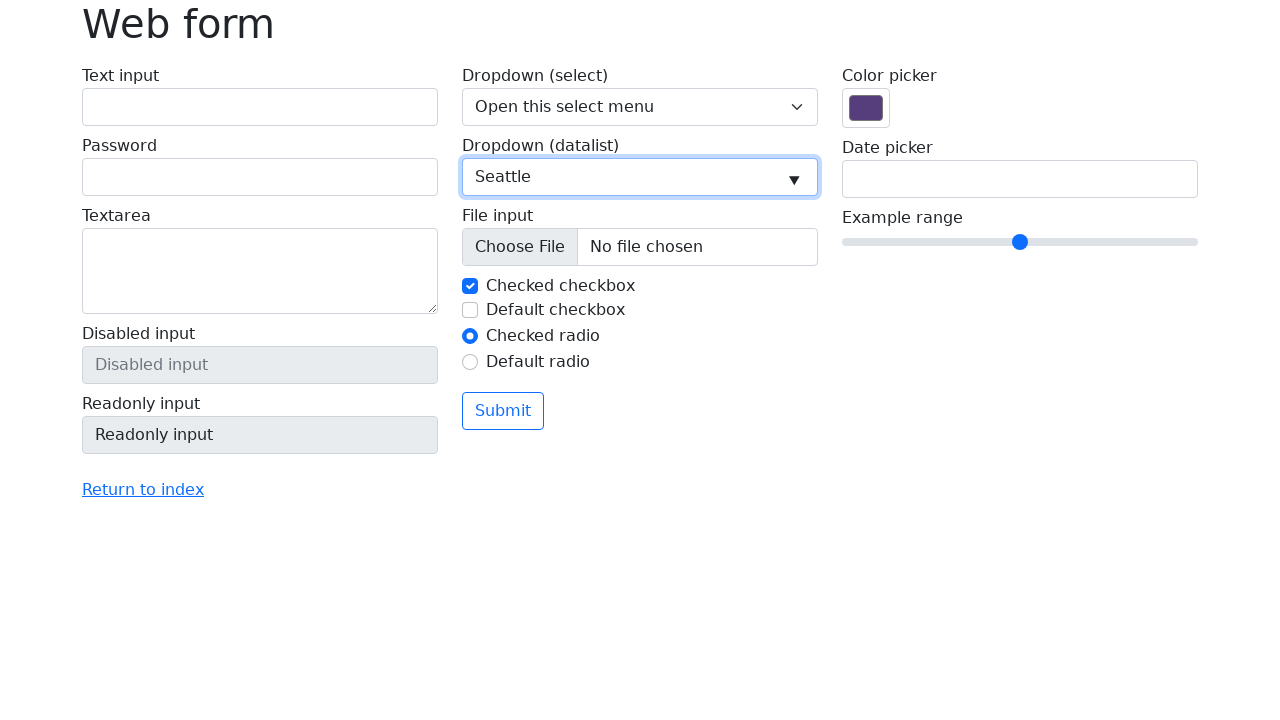